Tests right-click (context menu) functionality by performing a right-click action on a designated element on a jQuery context menu demo page

Starting URL: http://swisnl.github.io/jQuery-contextMenu/demo.html

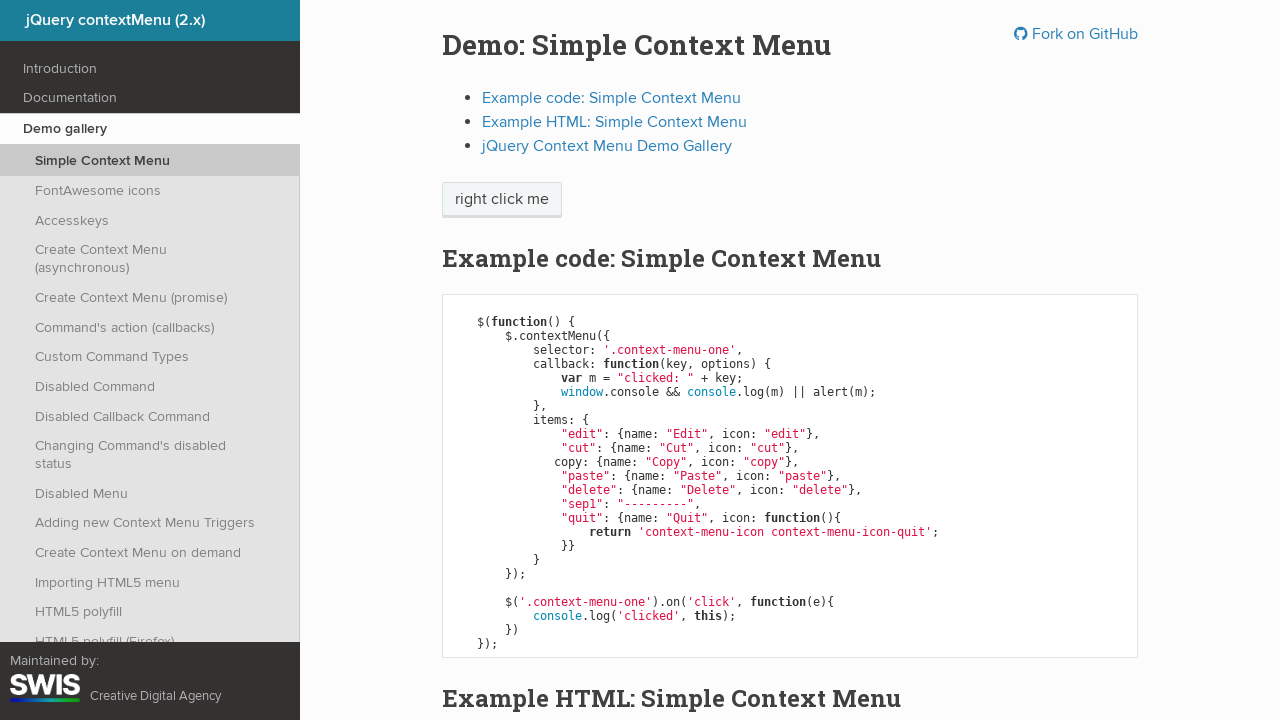

Located right-click target element with selector 'span.context-menu-one'
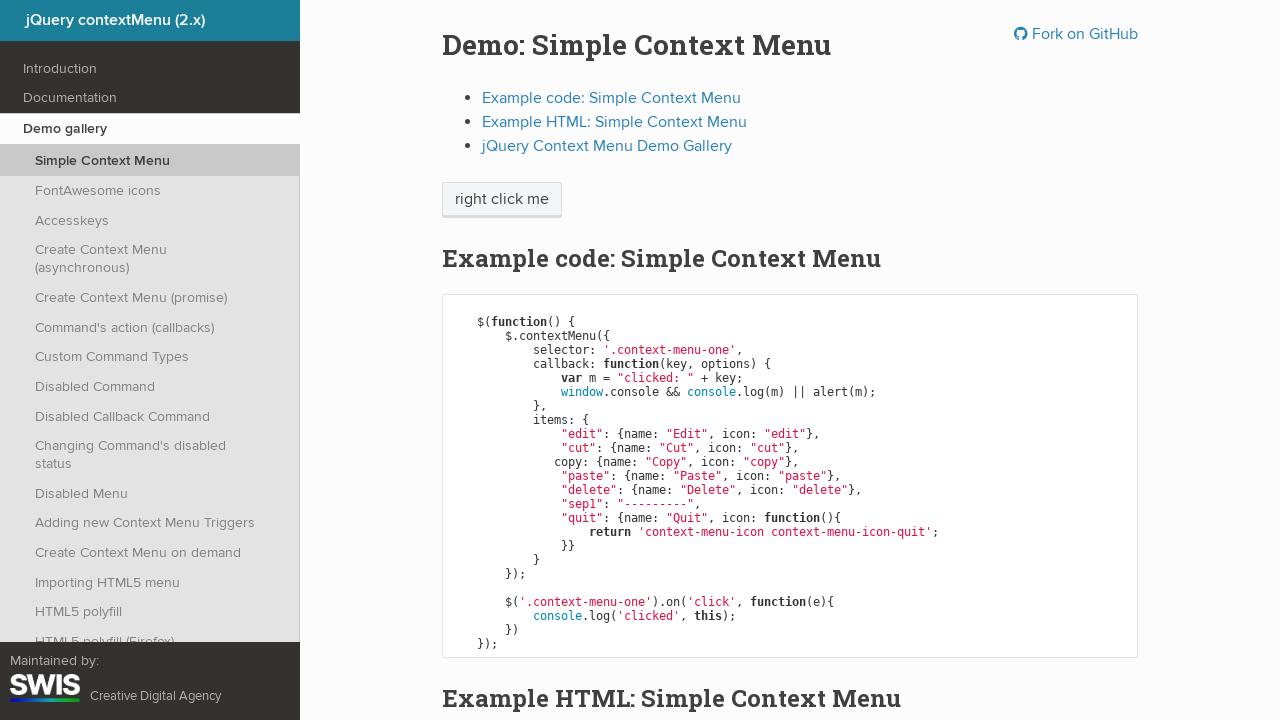

Right-click target element is now visible
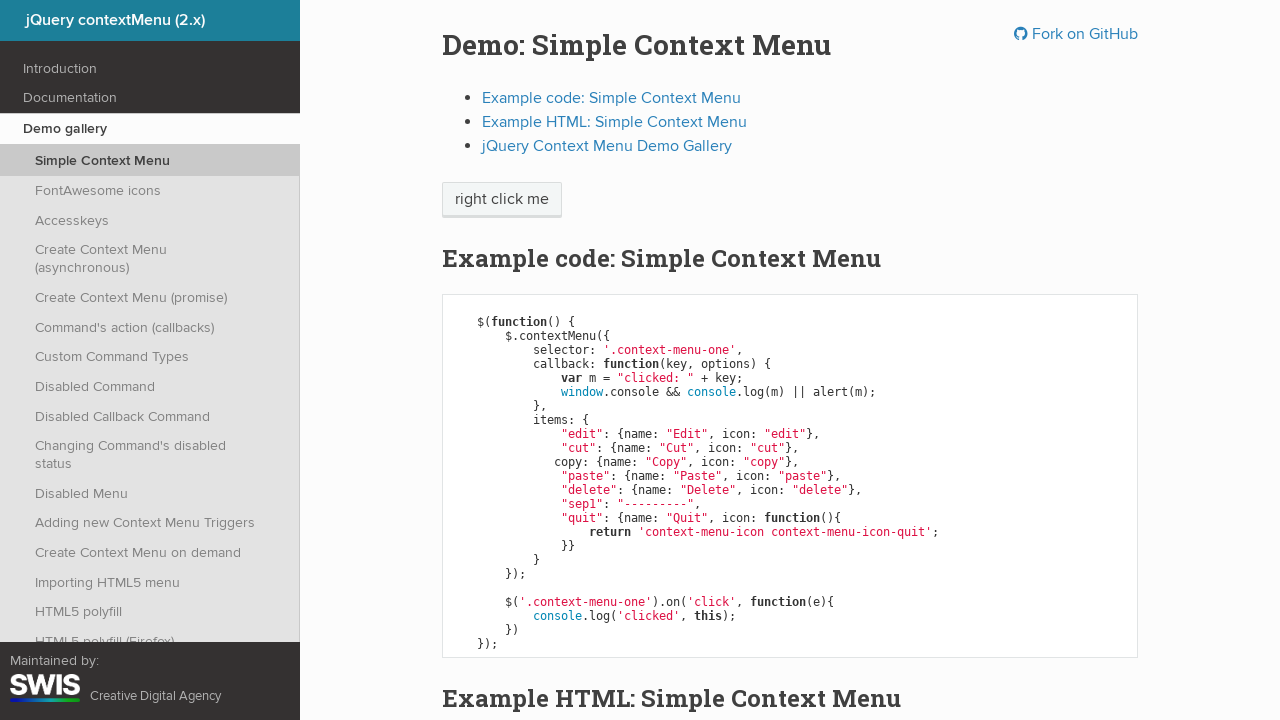

Performed right-click action on the target element at (502, 200) on span.context-menu-one
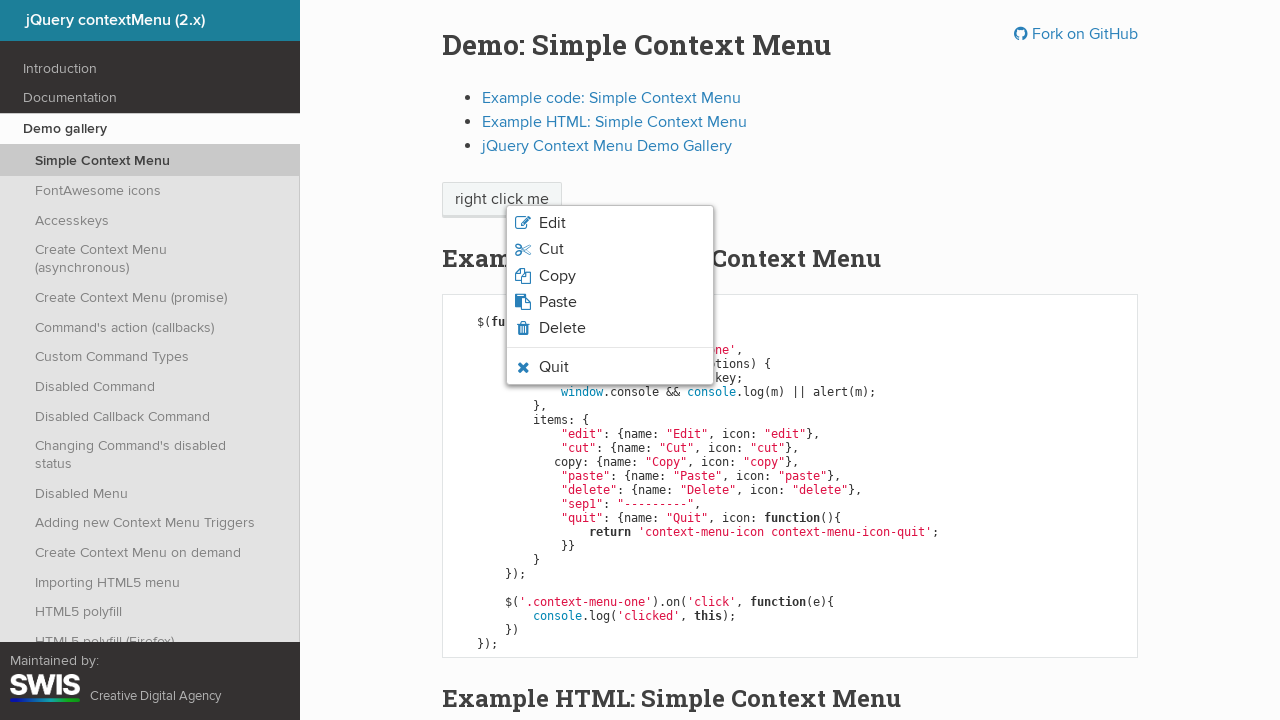

Context menu appeared with selector '.context-menu-list'
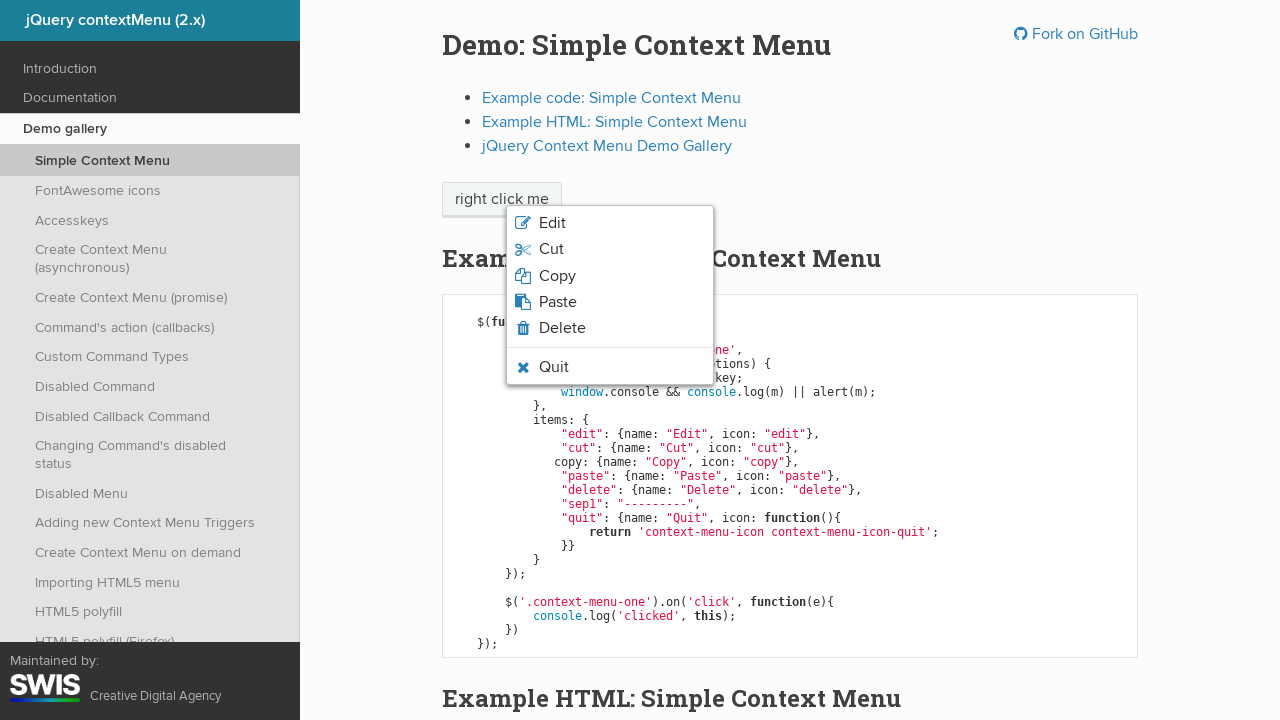

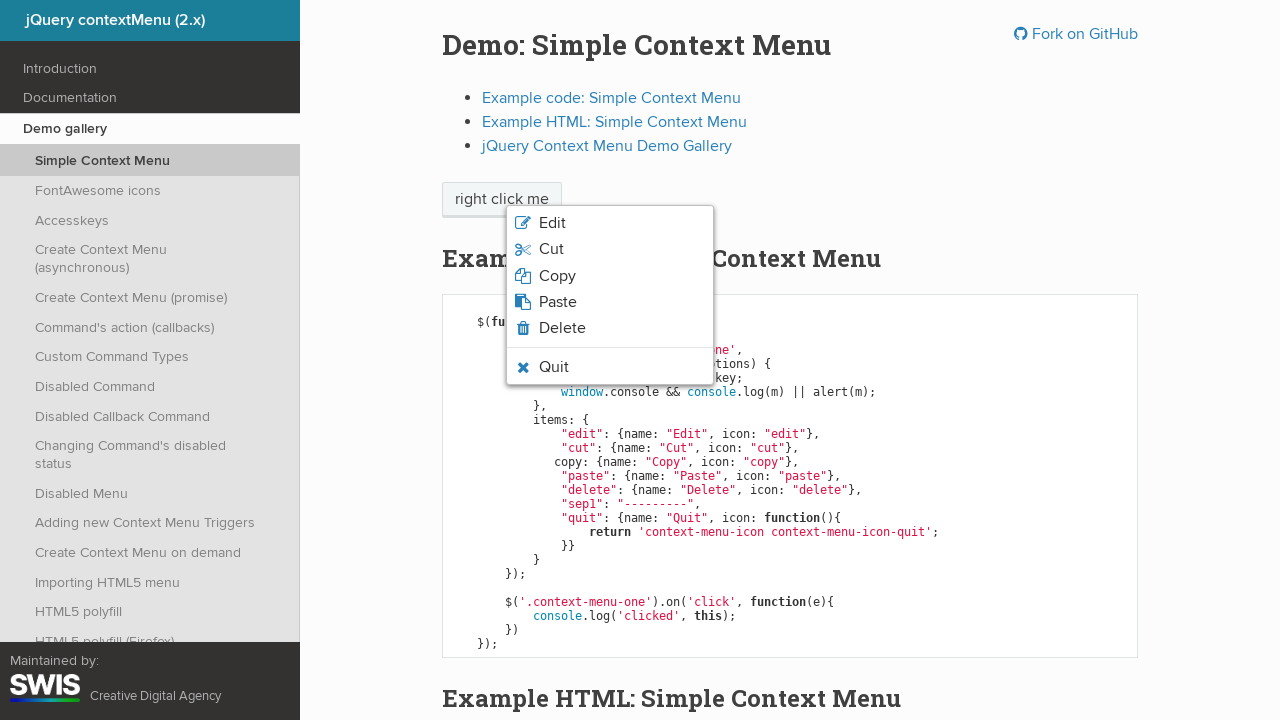